Tests JavaScript alert dialog box by navigating to dialog boxes page, triggering an alert, and accepting it

Starting URL: https://bonigarcia.dev/selenium-webdriver-java/

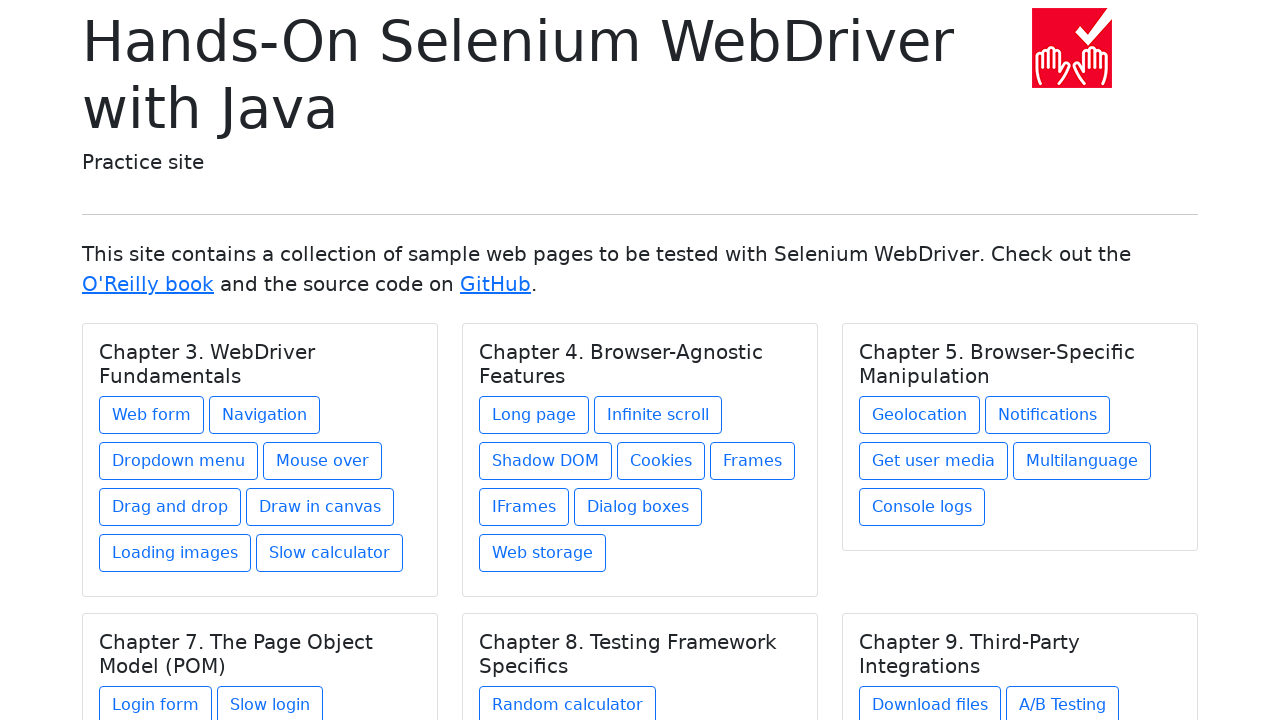

Clicked on Dialog boxes link at (638, 507) on xpath=//a[text()='Dialog boxes']
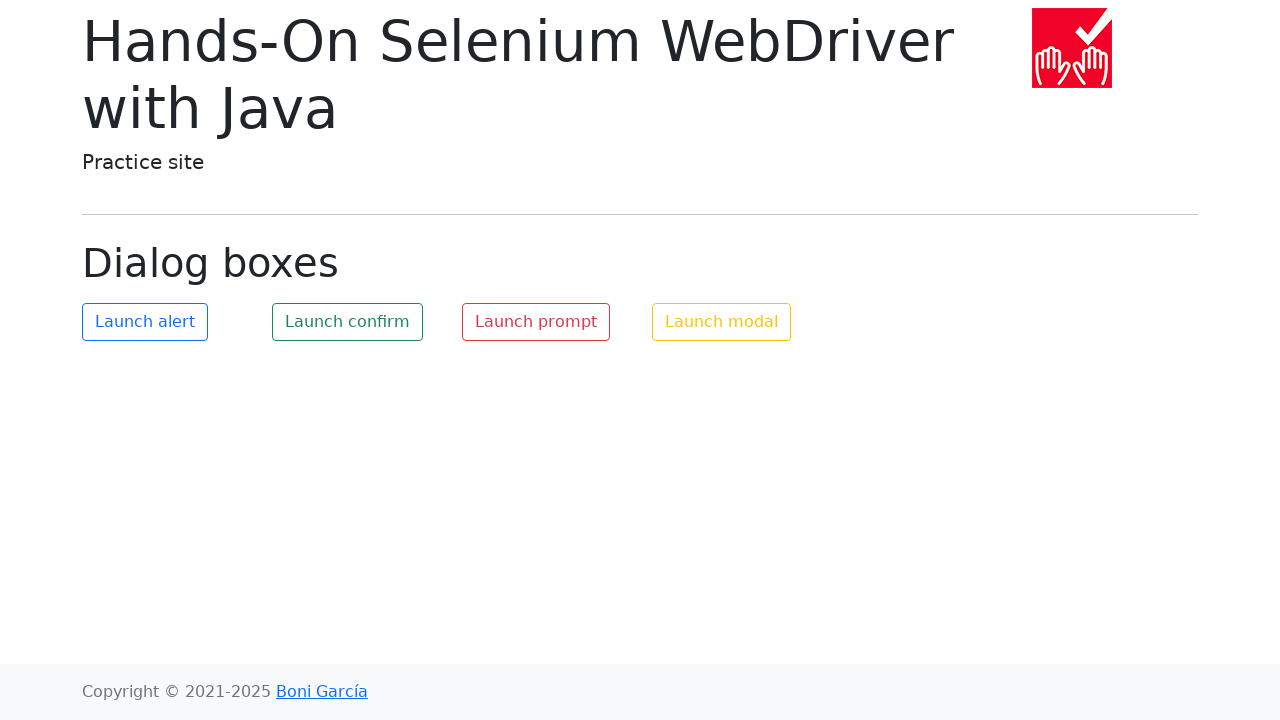

Verified dialog page title is 'Dialog boxes'
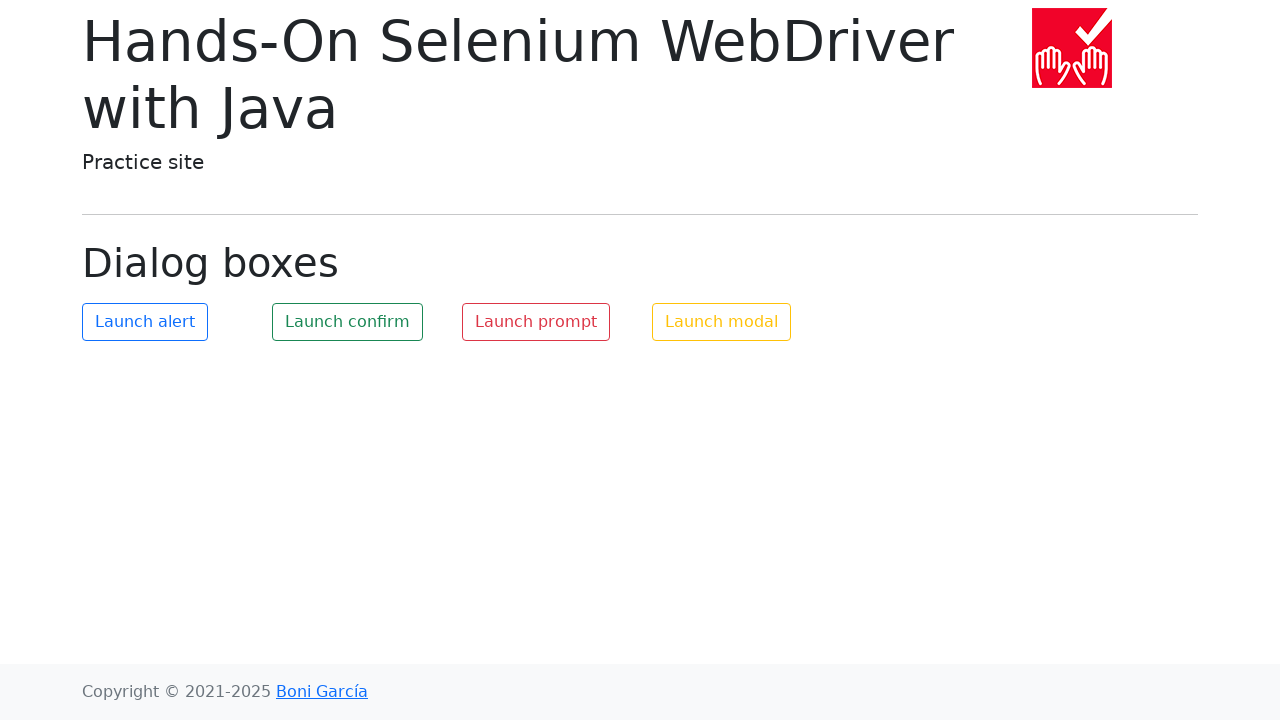

Set up dialog handler to accept alerts
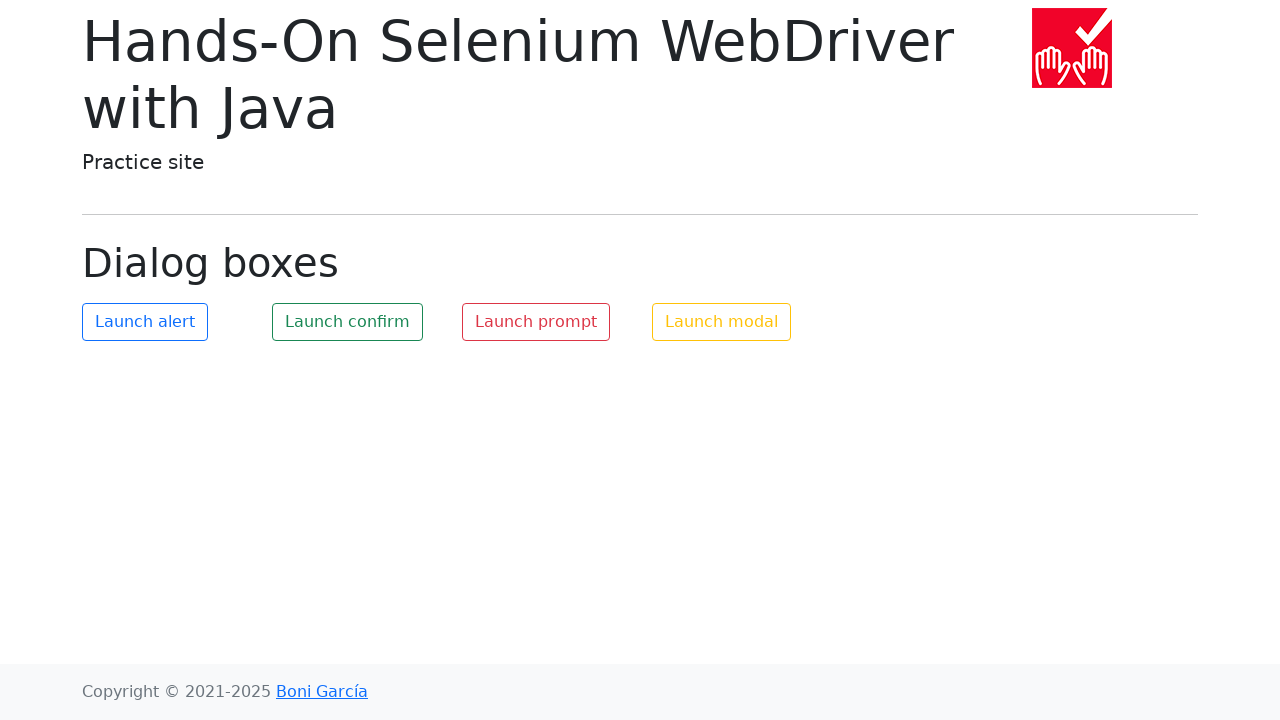

Clicked launch alert button at (145, 322) on #my-alert
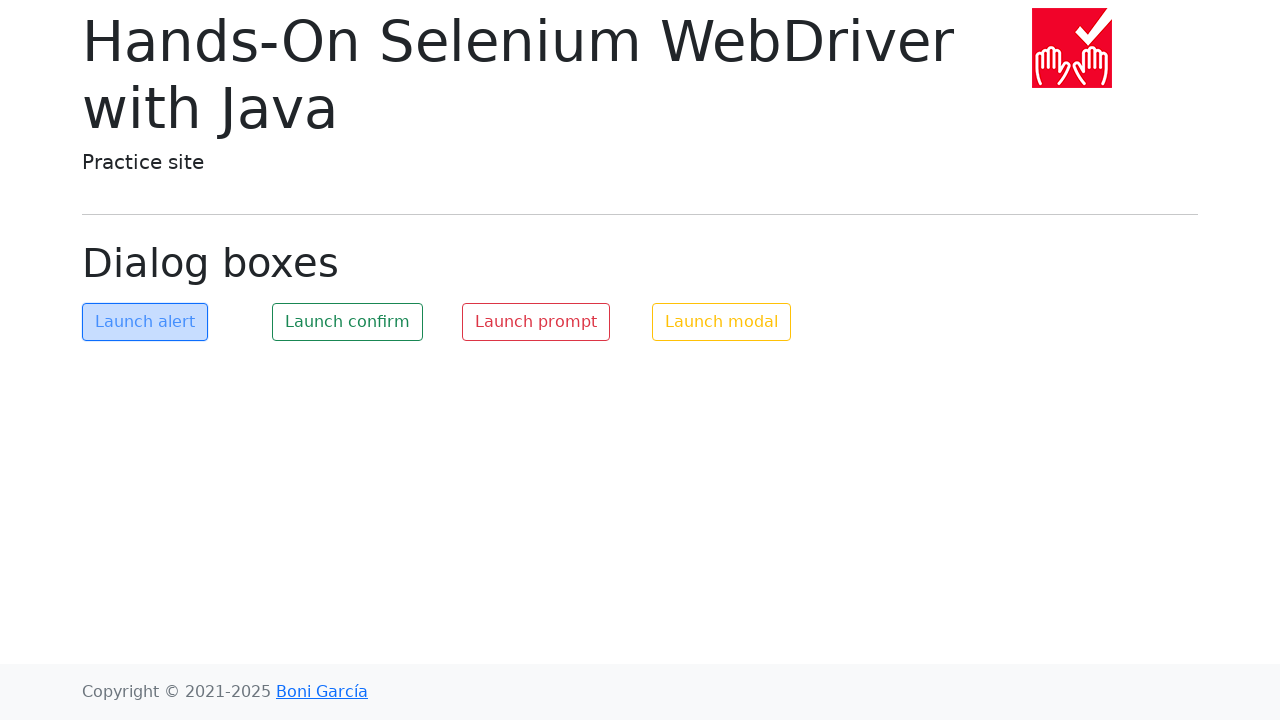

Waited for dialog to be handled
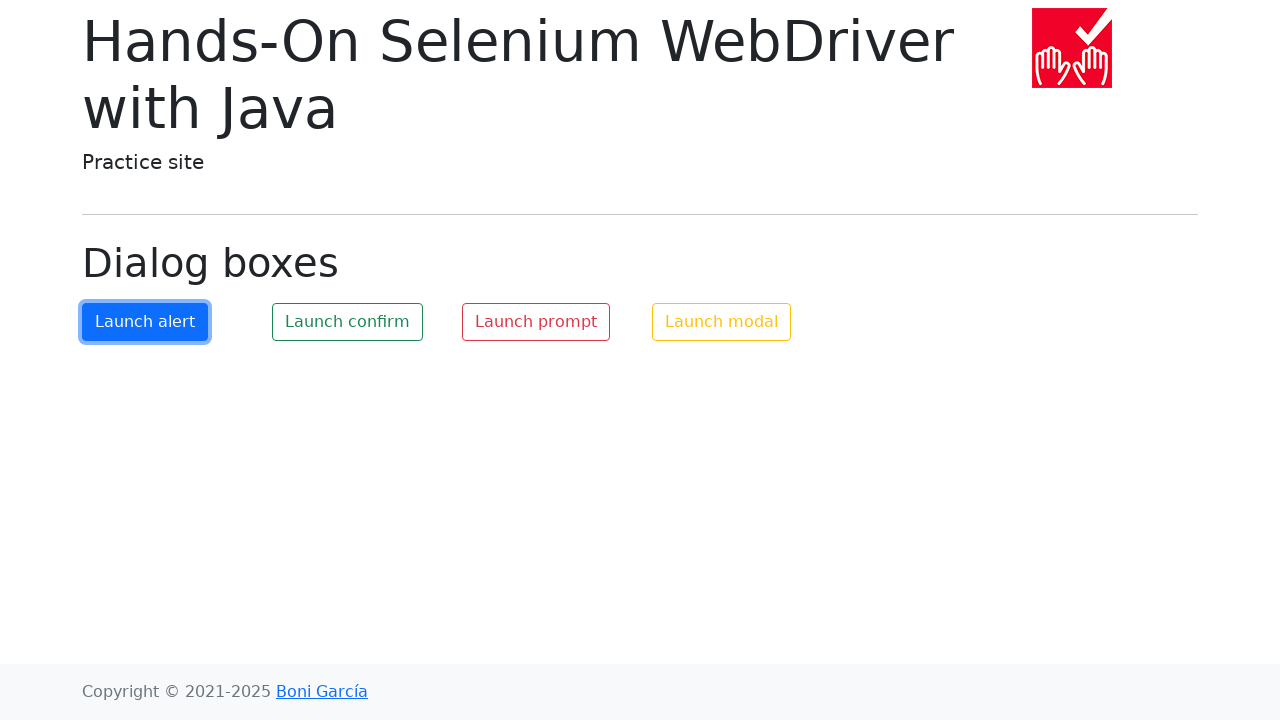

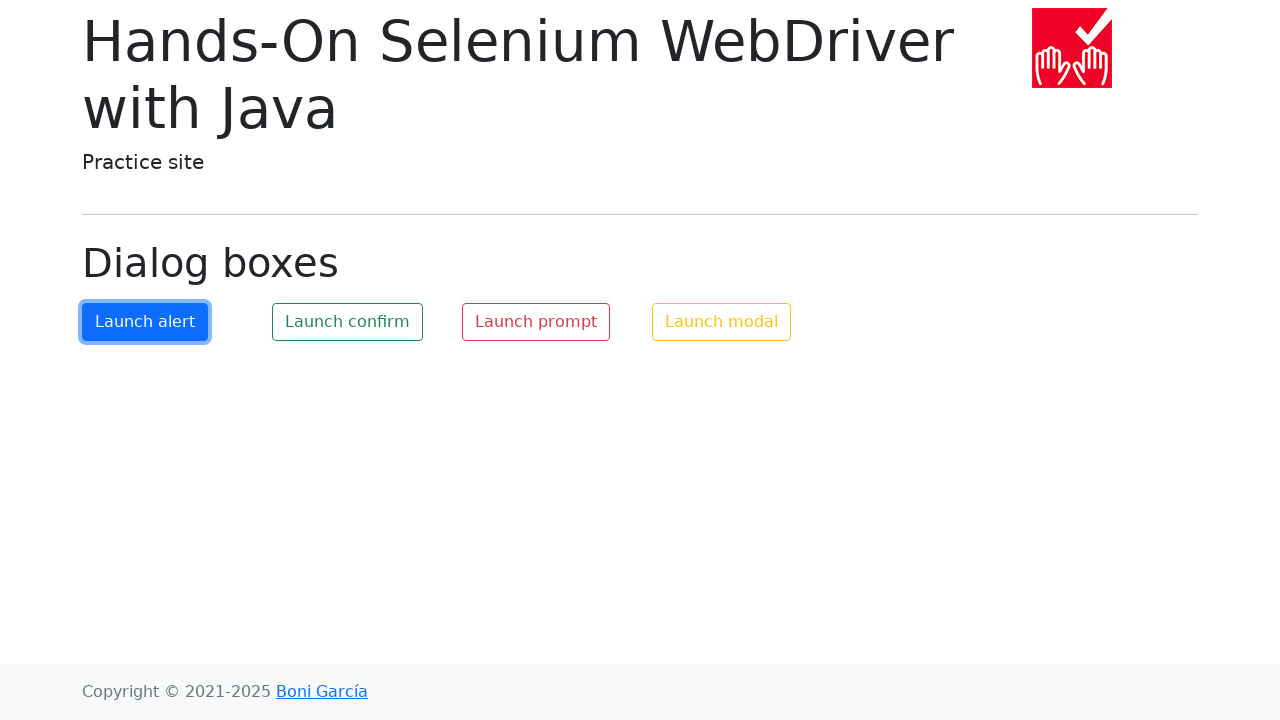